Tests the Chetak dealer locator functionality by searching for a city location and verifying that dealer information cards are displayed on the page.

Starting URL: https://www.chetak.com/#locate-dealer

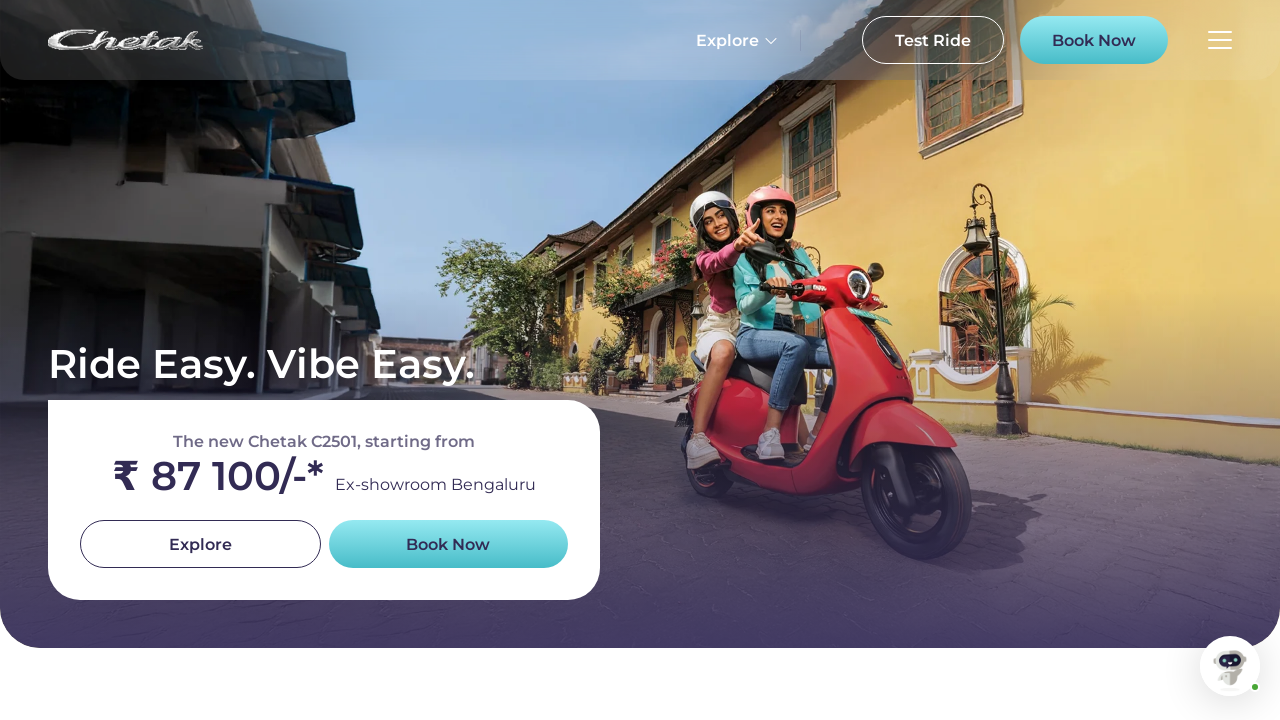

Waited for dealer locator search field to load
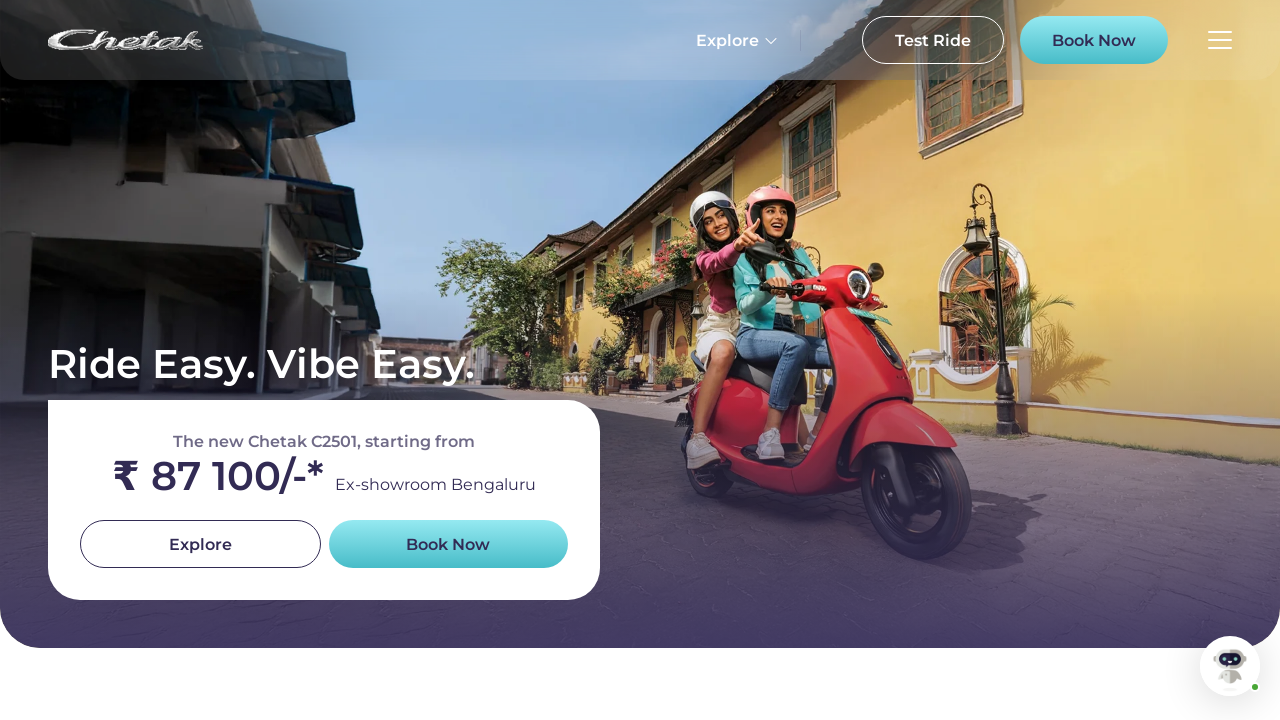

Located the search input field
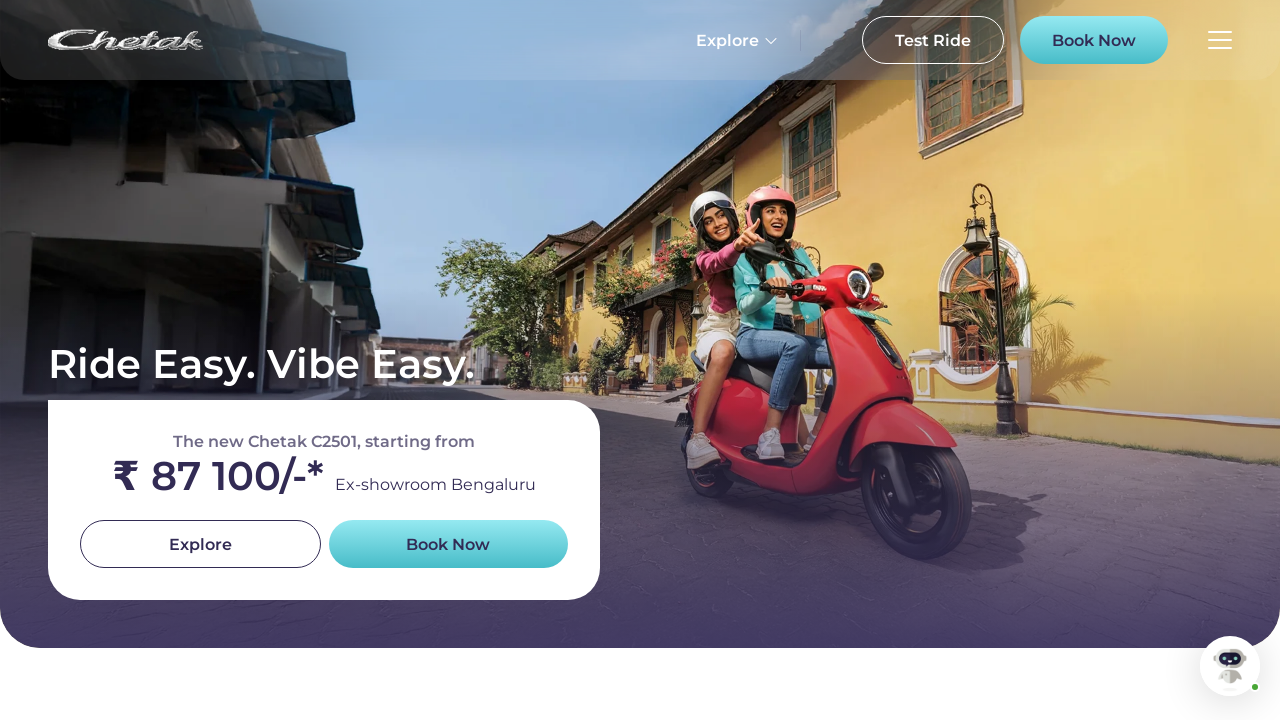

Scrolled search input into view
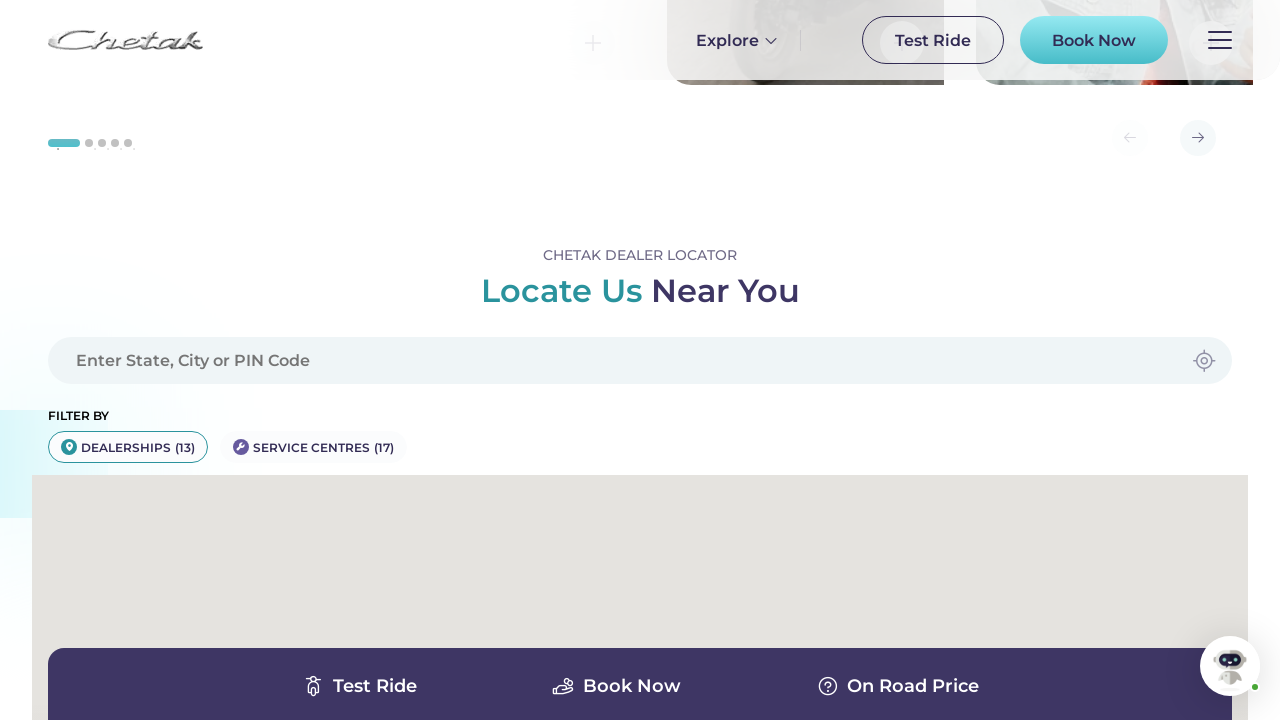

Cleared existing text in search field on #findLocation
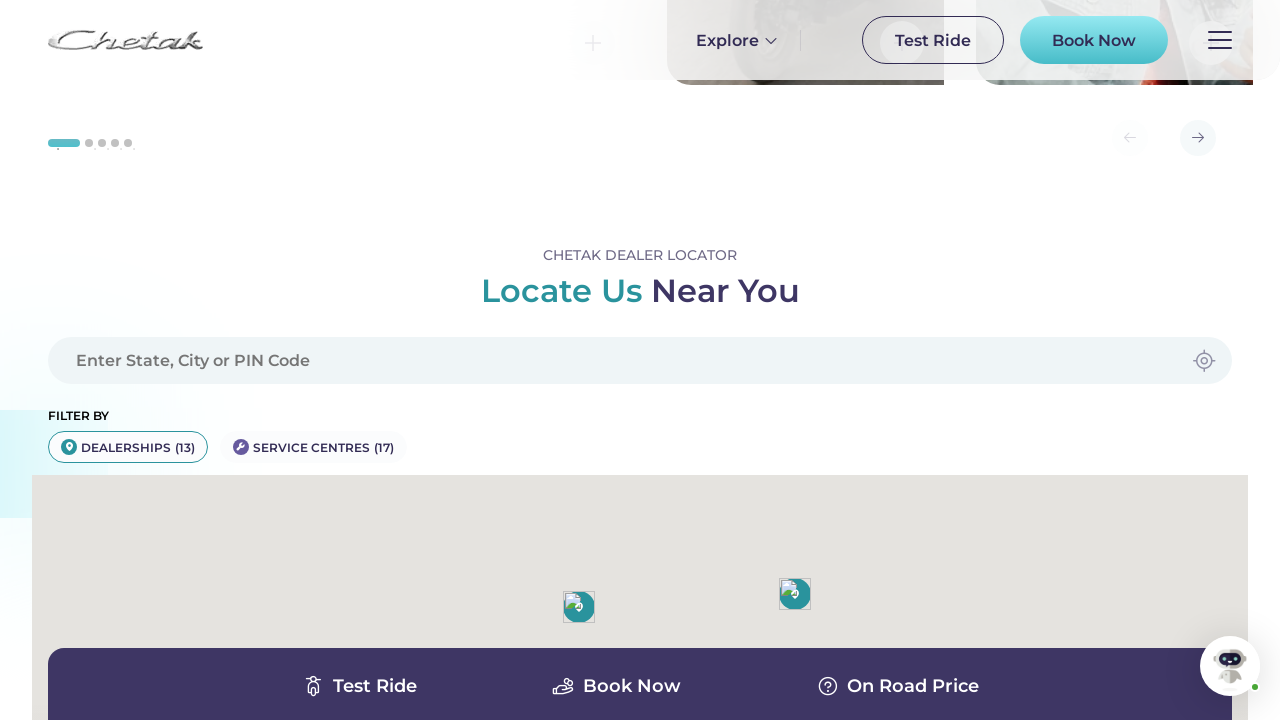

Entered 'Mumbai, Maharashtra, India' in search field on #findLocation
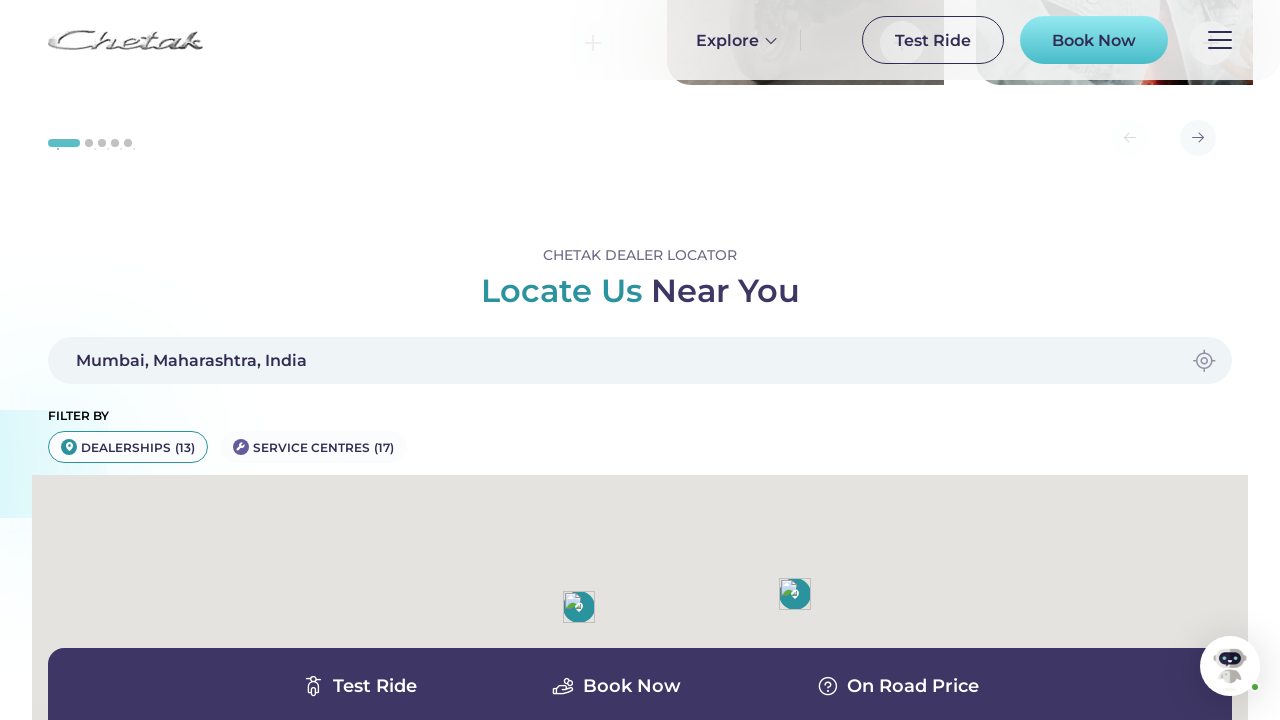

Waited for autocomplete suggestions to appear
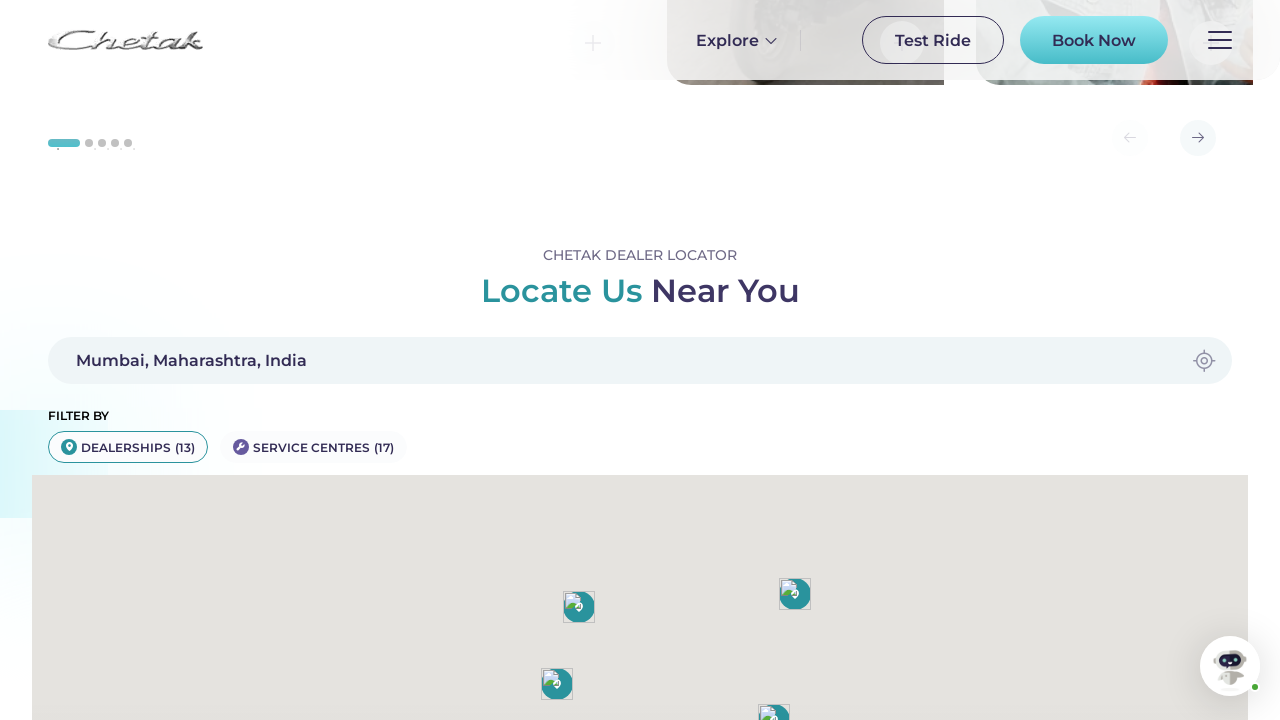

Pressed arrow down to navigate autocomplete suggestions on #findLocation
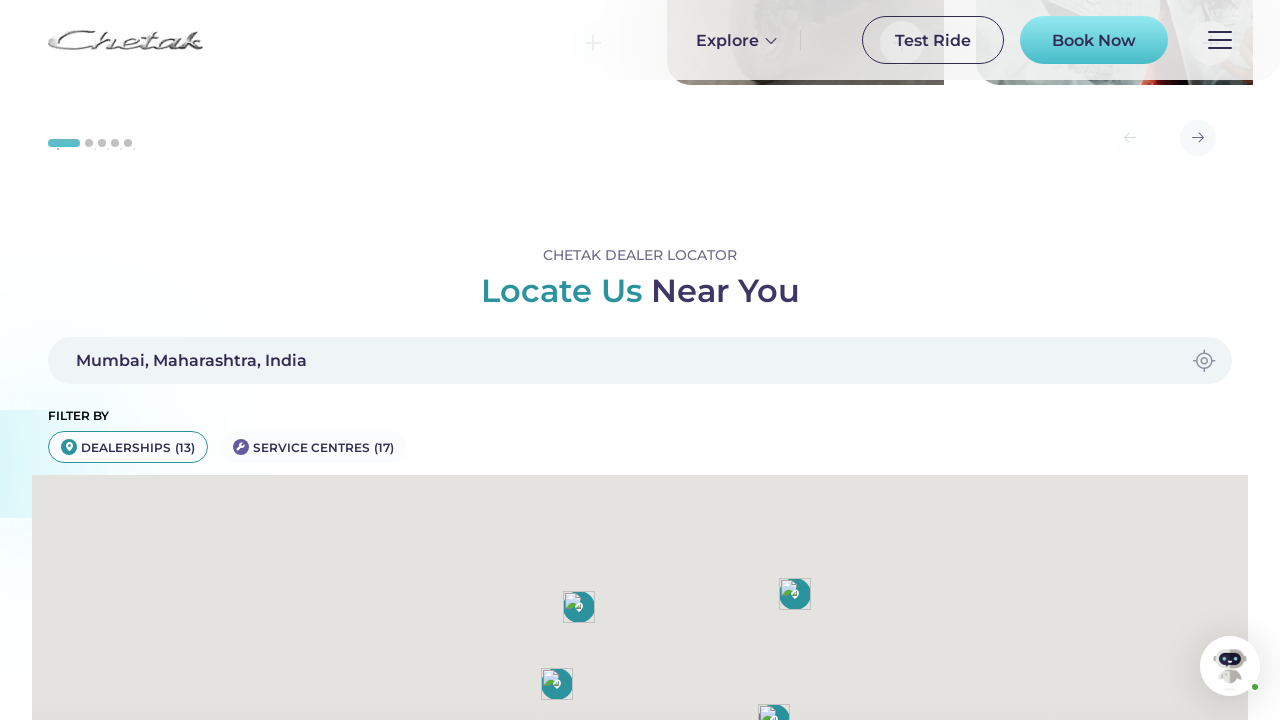

Waited for autocomplete selection
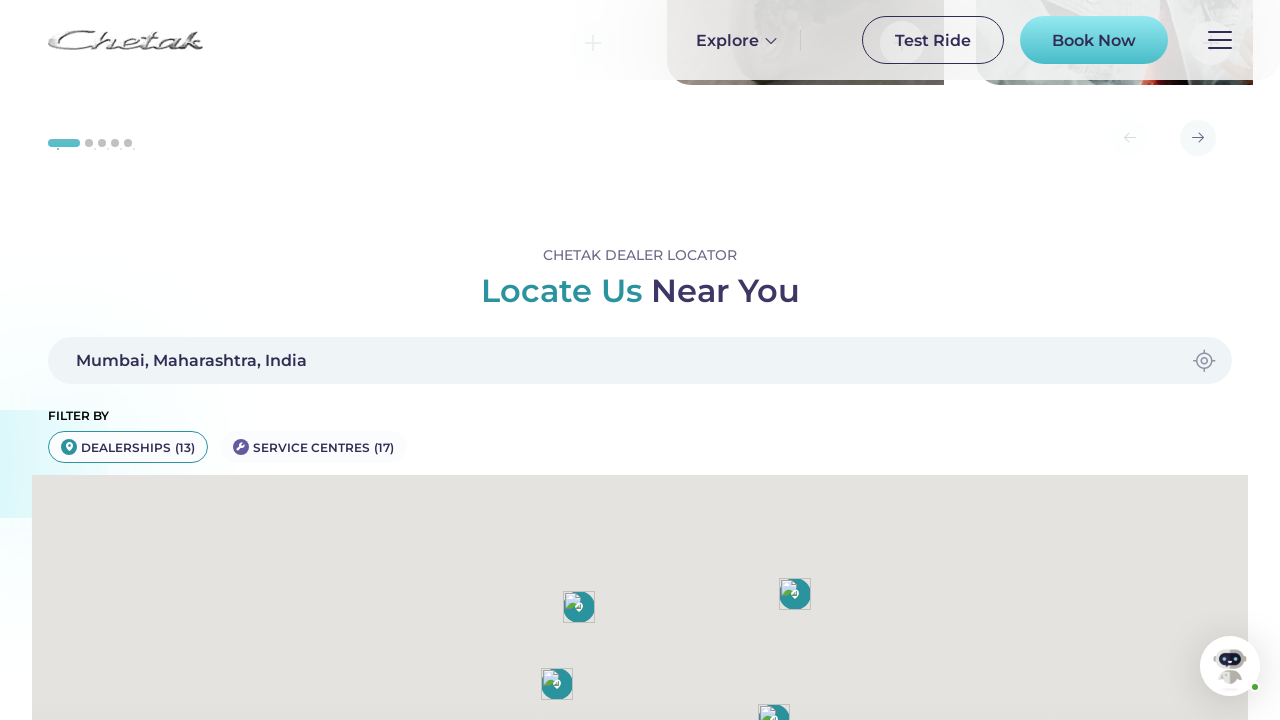

Pressed Enter to confirm autocomplete selection on #findLocation
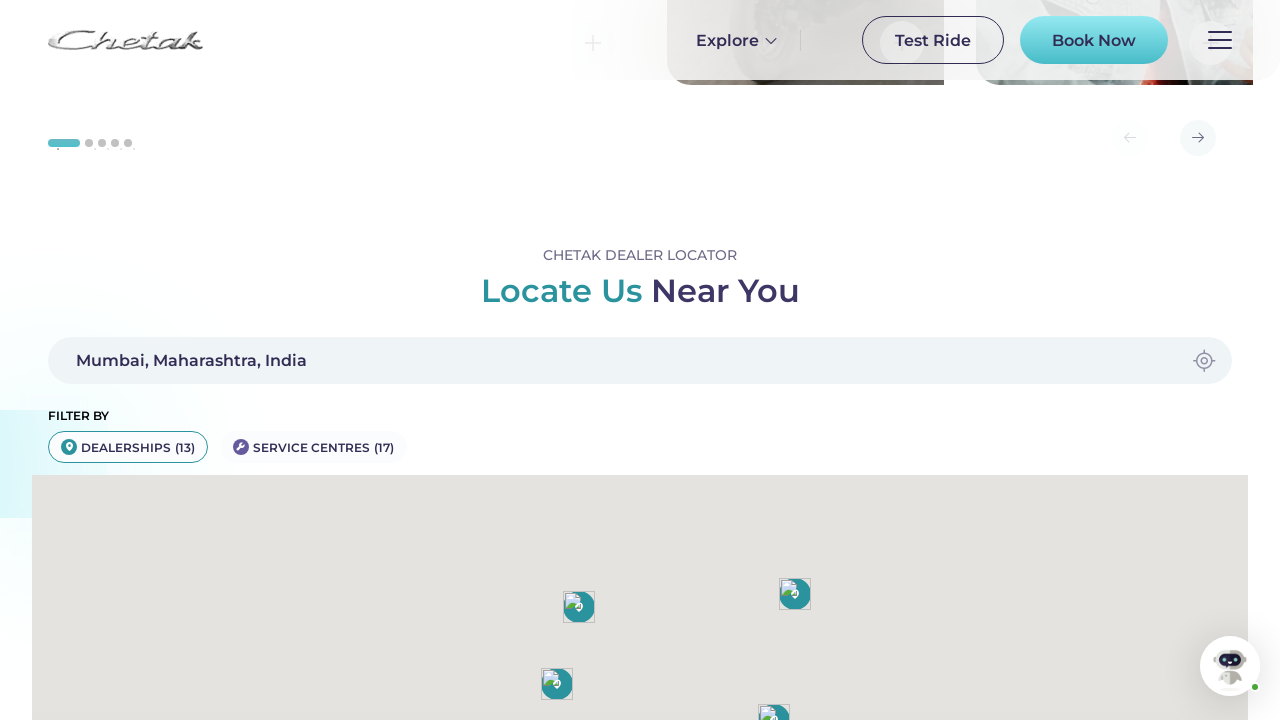

Waited for dealer location cards to load
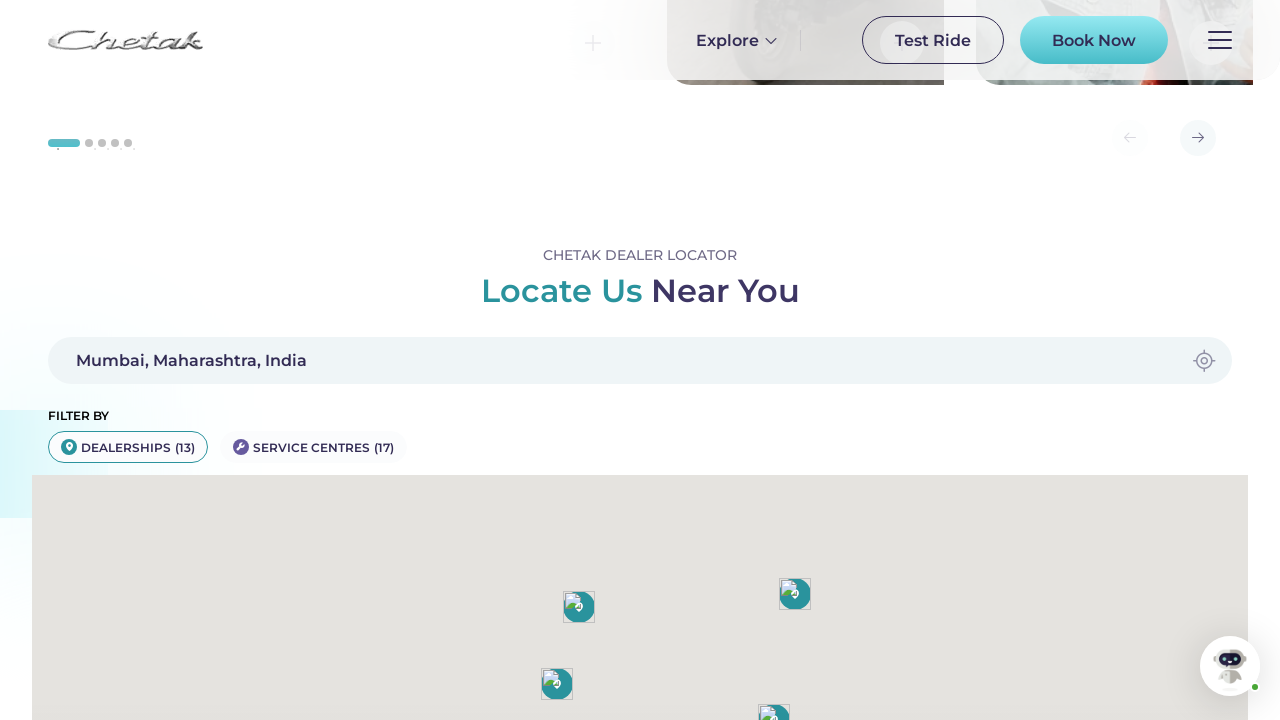

Verified dealer card titles are displayed
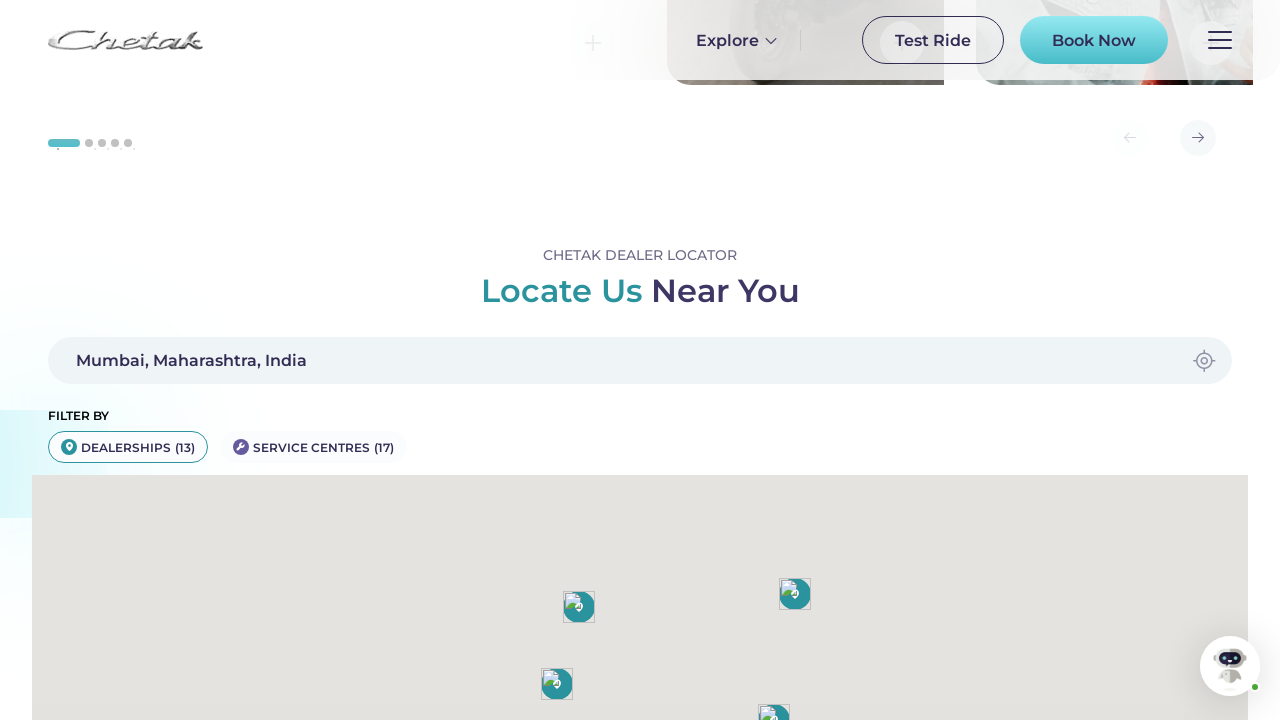

Verified dealer card addresses are displayed
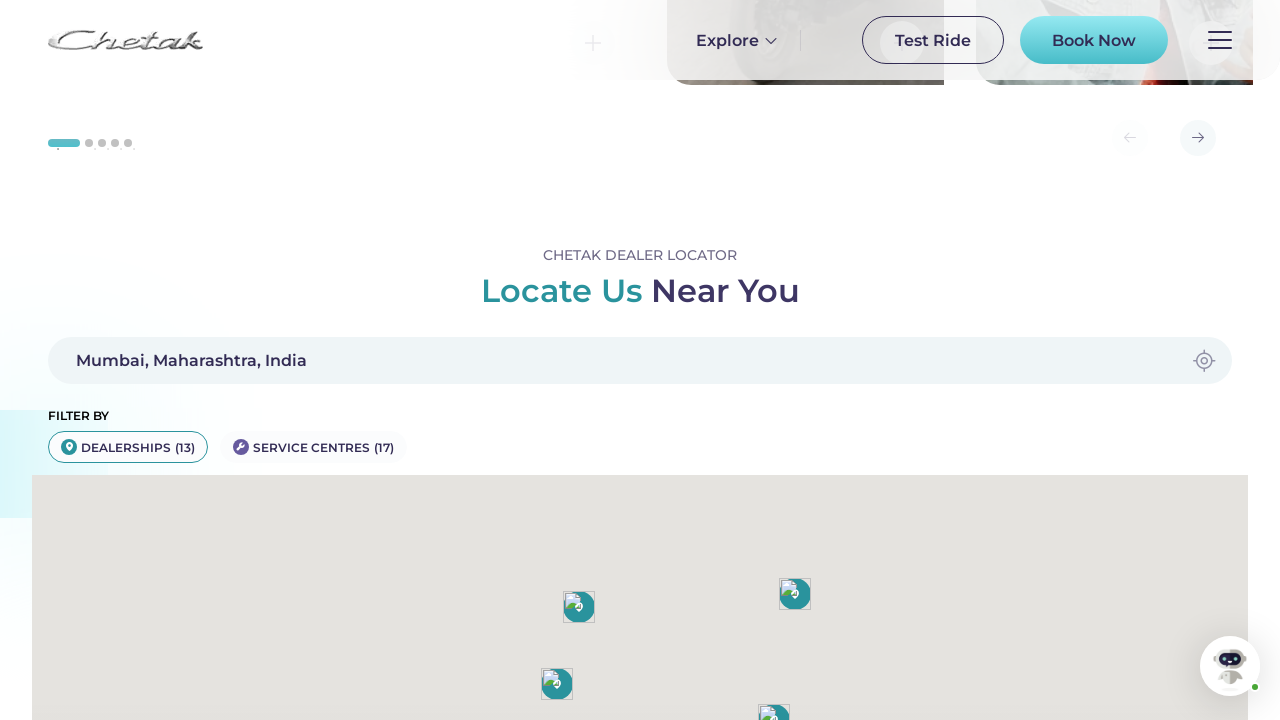

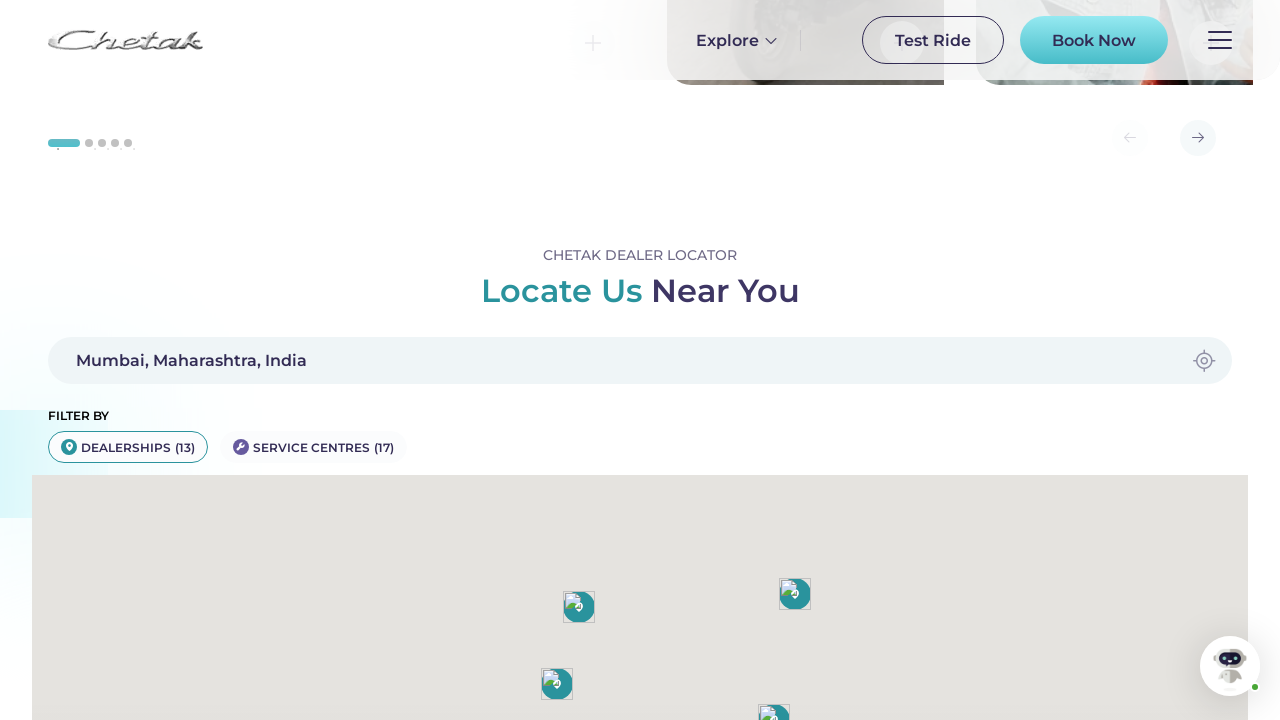